Tests keyboard navigation to expand menu link groups by tabbing through elements and pressing Enter to expand a dropdown

Starting URL: https://playwright.dev/

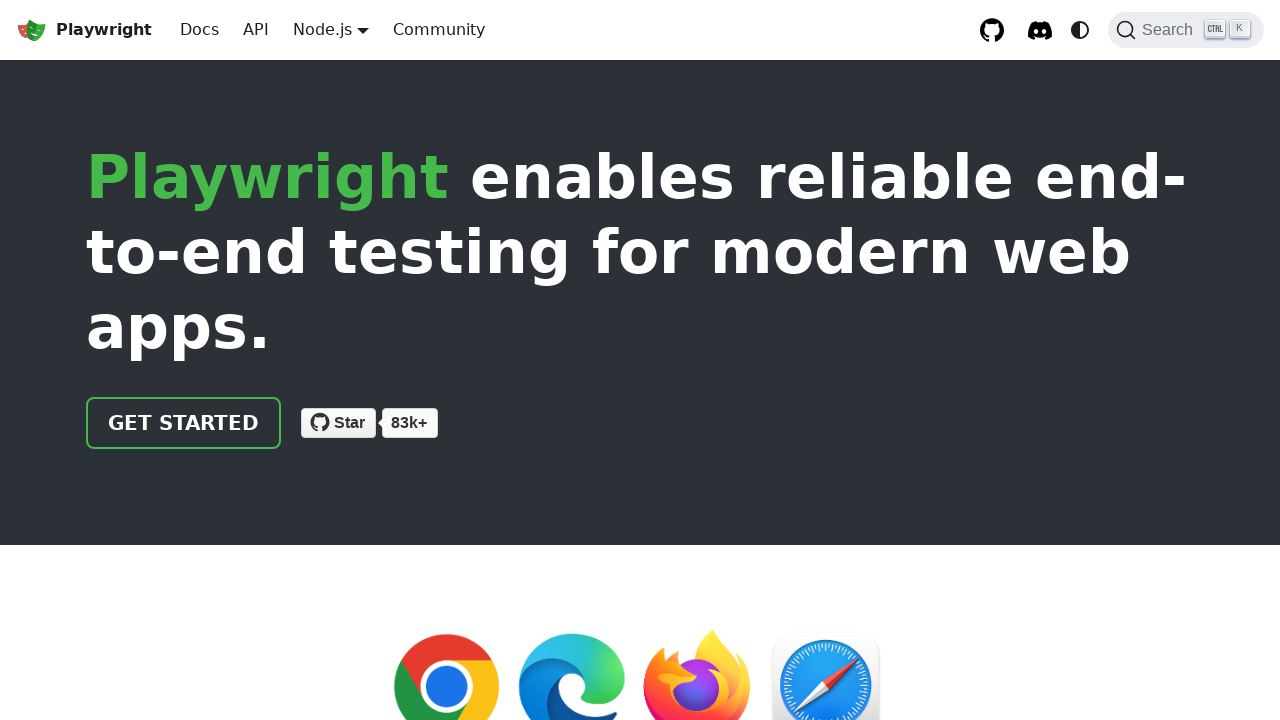

Page loaded and DOM content ready
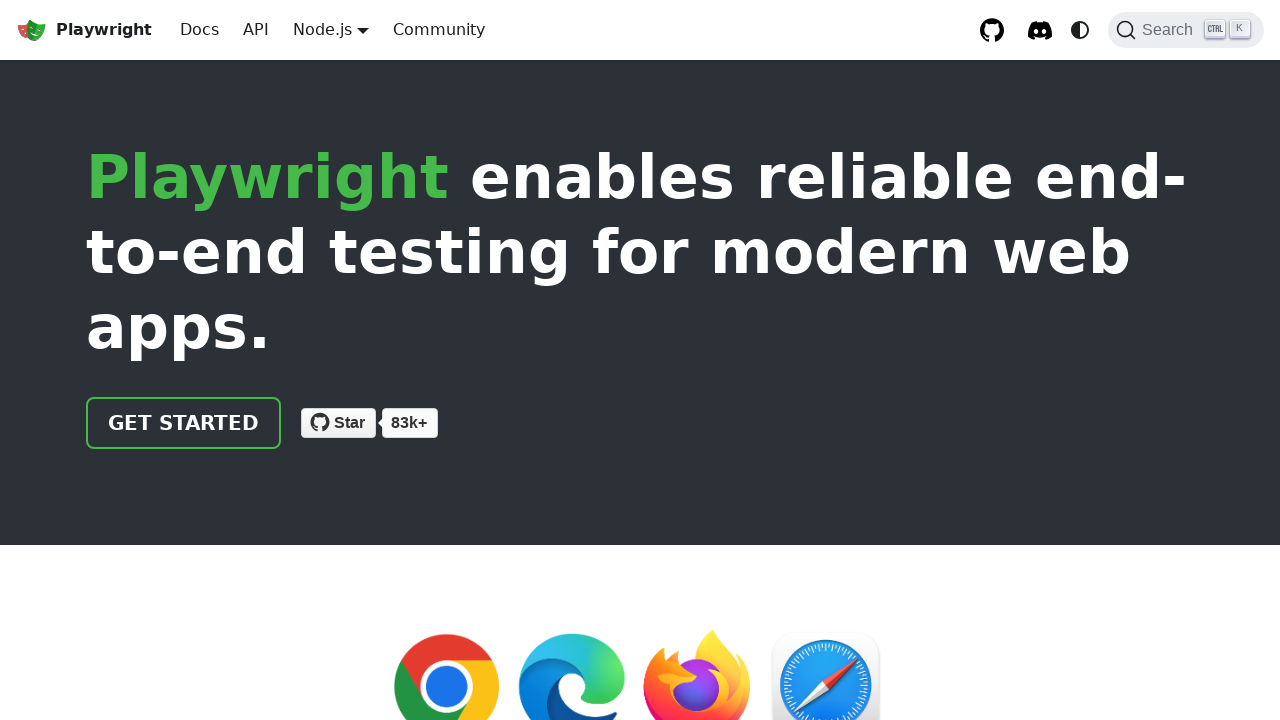

Pressed Tab to navigate to first element
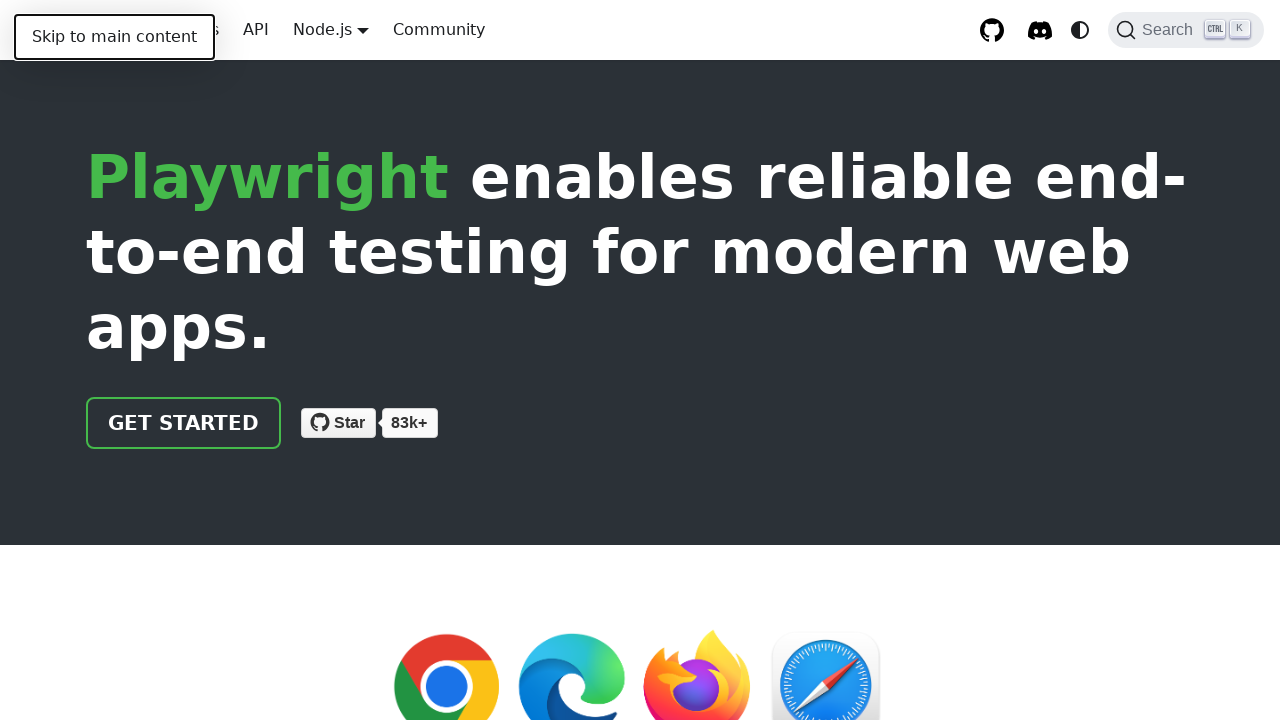

Pressed Tab to navigate to second element
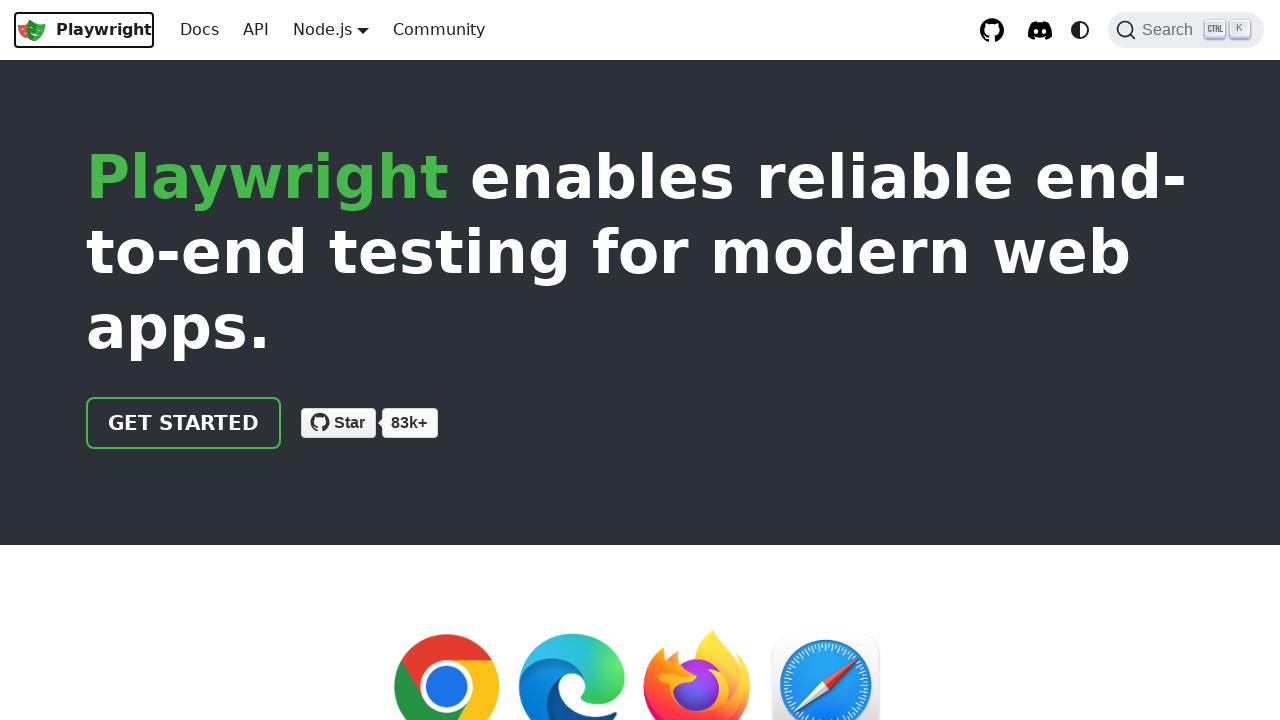

Pressed Tab to navigate to third element
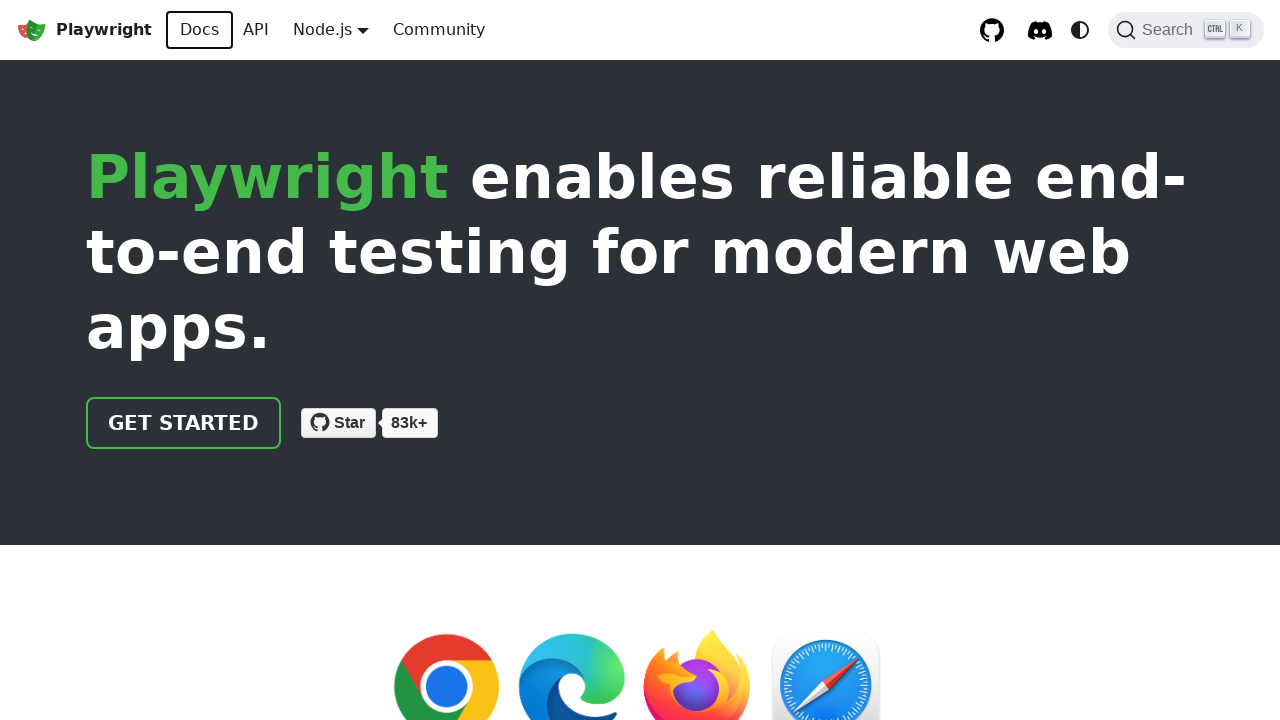

Pressed Tab to navigate to fourth element
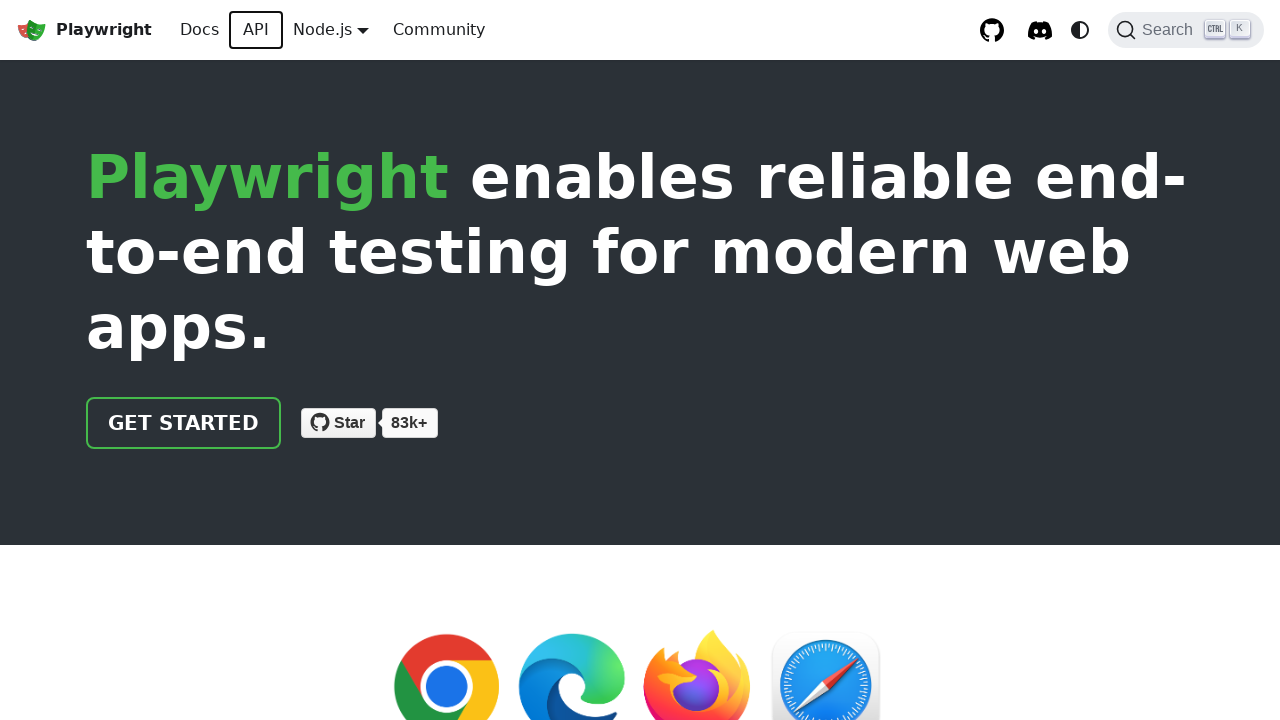

Pressed Tab to navigate to fifth element
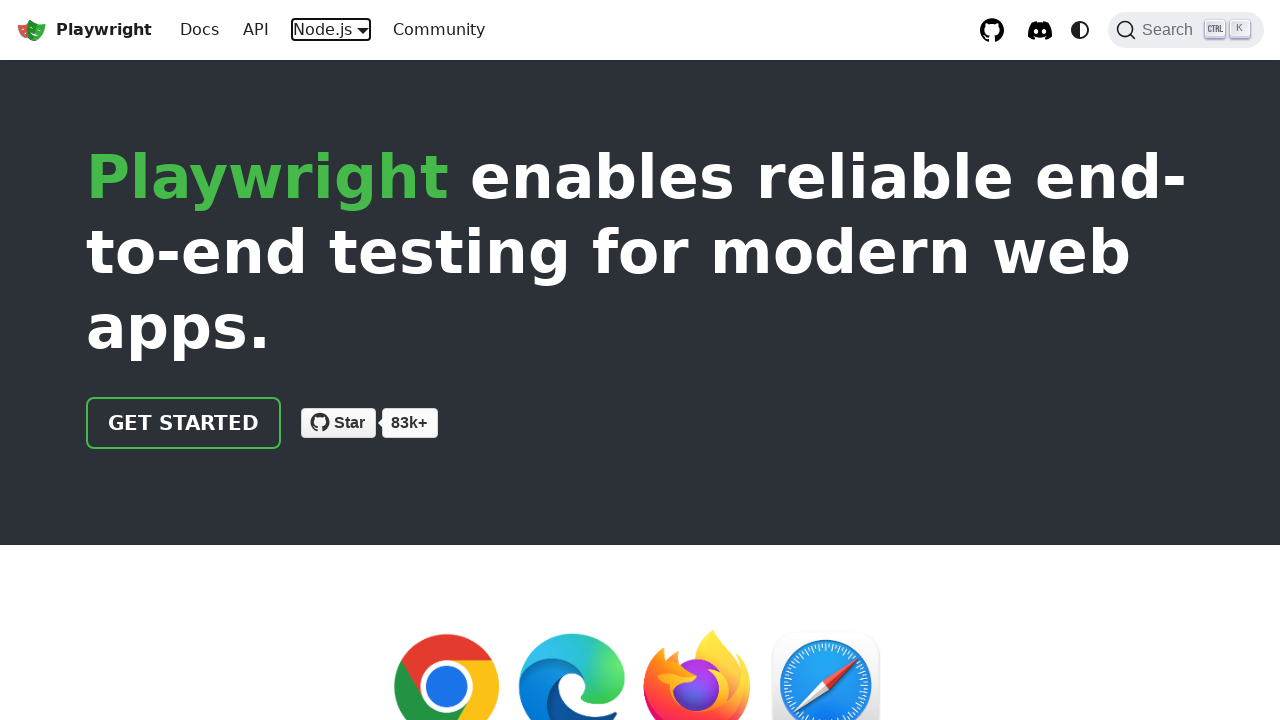

Pressed Enter to expand menu link group
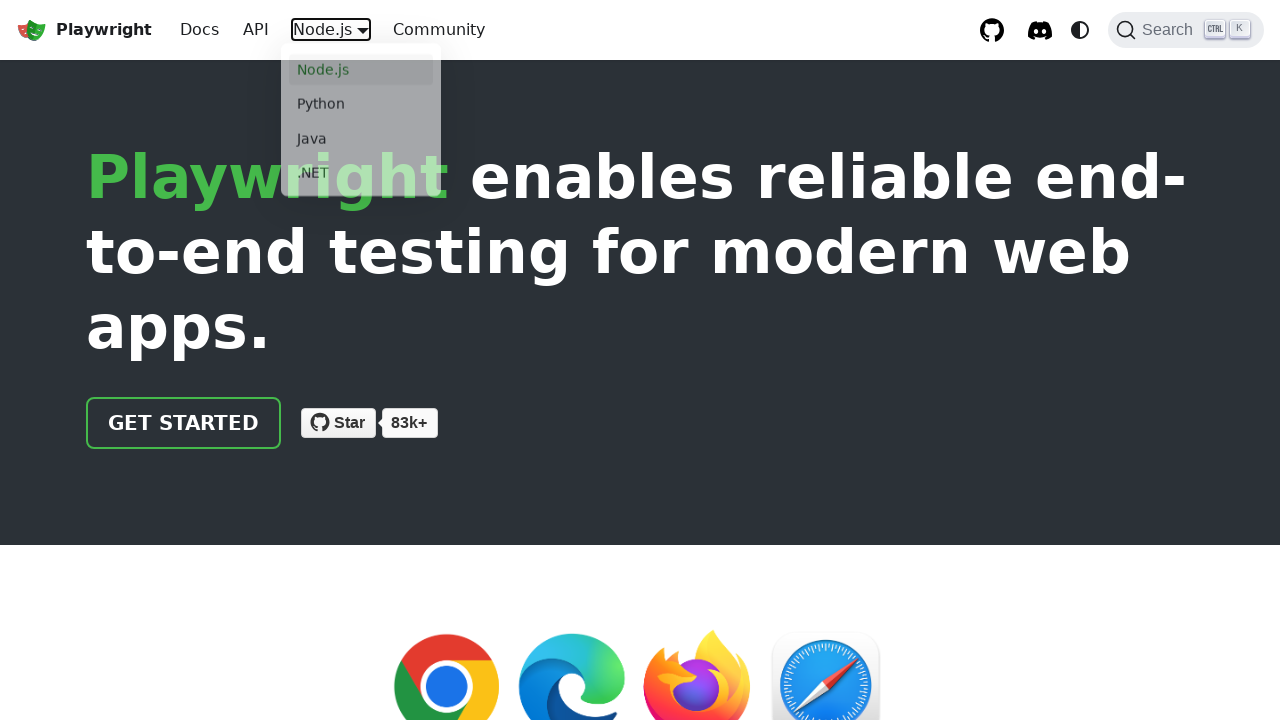

Java link is now visible in expanded menu
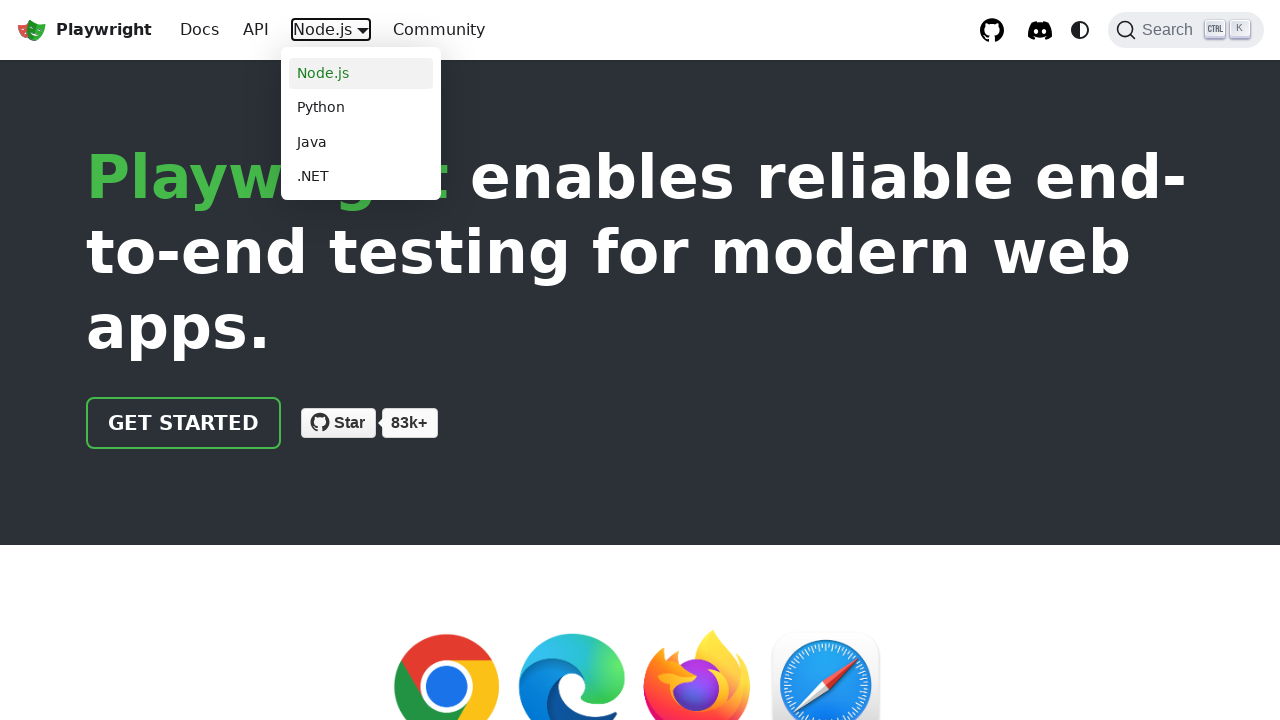

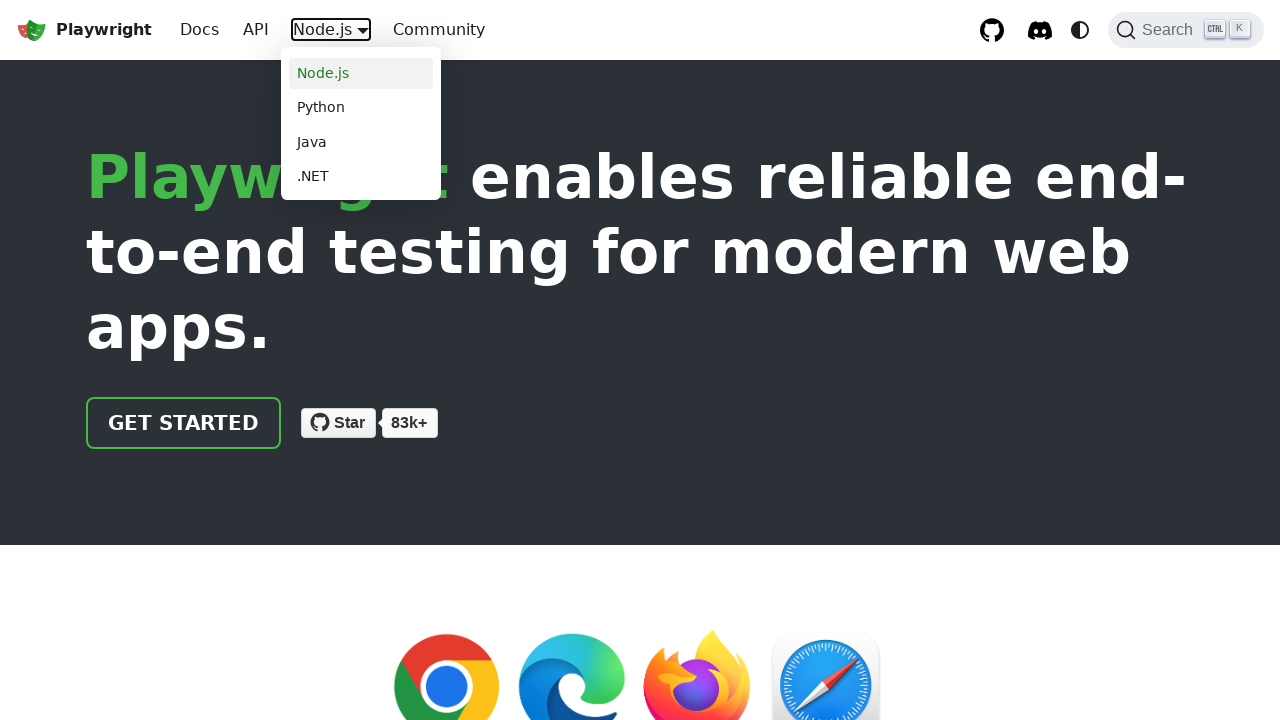